Tests text input field by entering text and verifying the value

Starting URL: https://bonigarcia.dev/selenium-webdriver-java/web-form.html

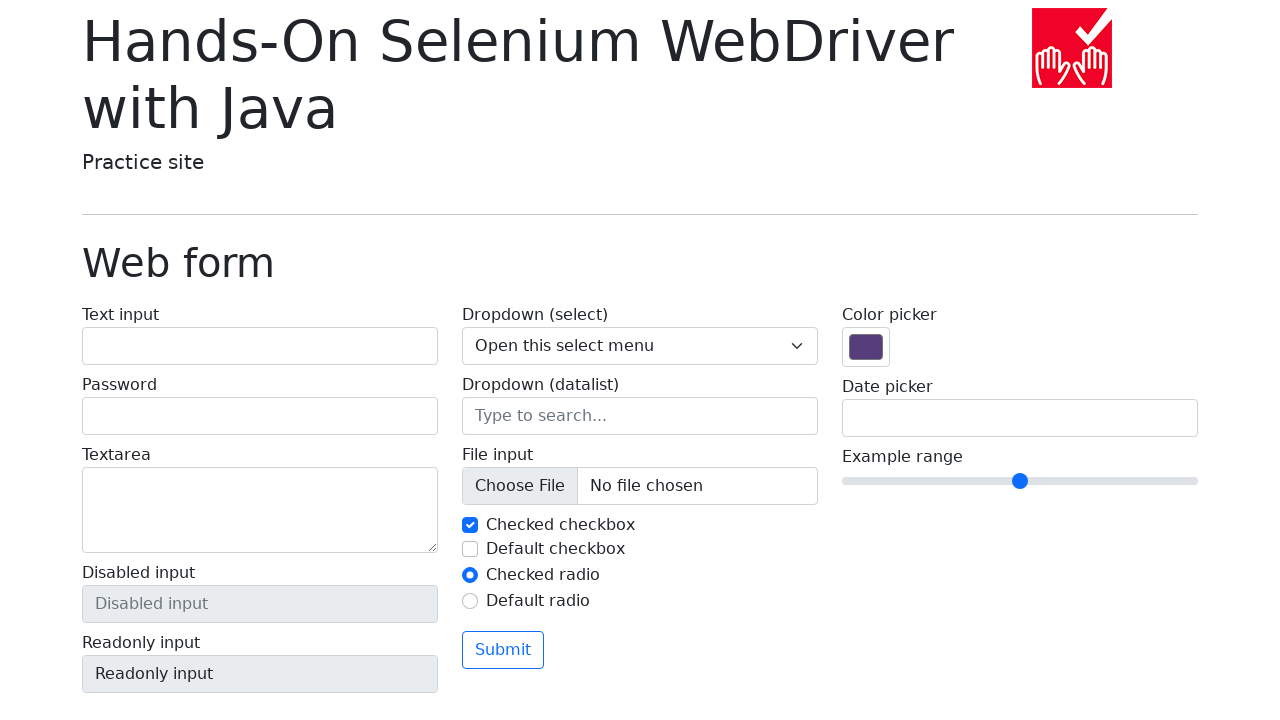

Filled text input field with 'Halo' on #my-text-id
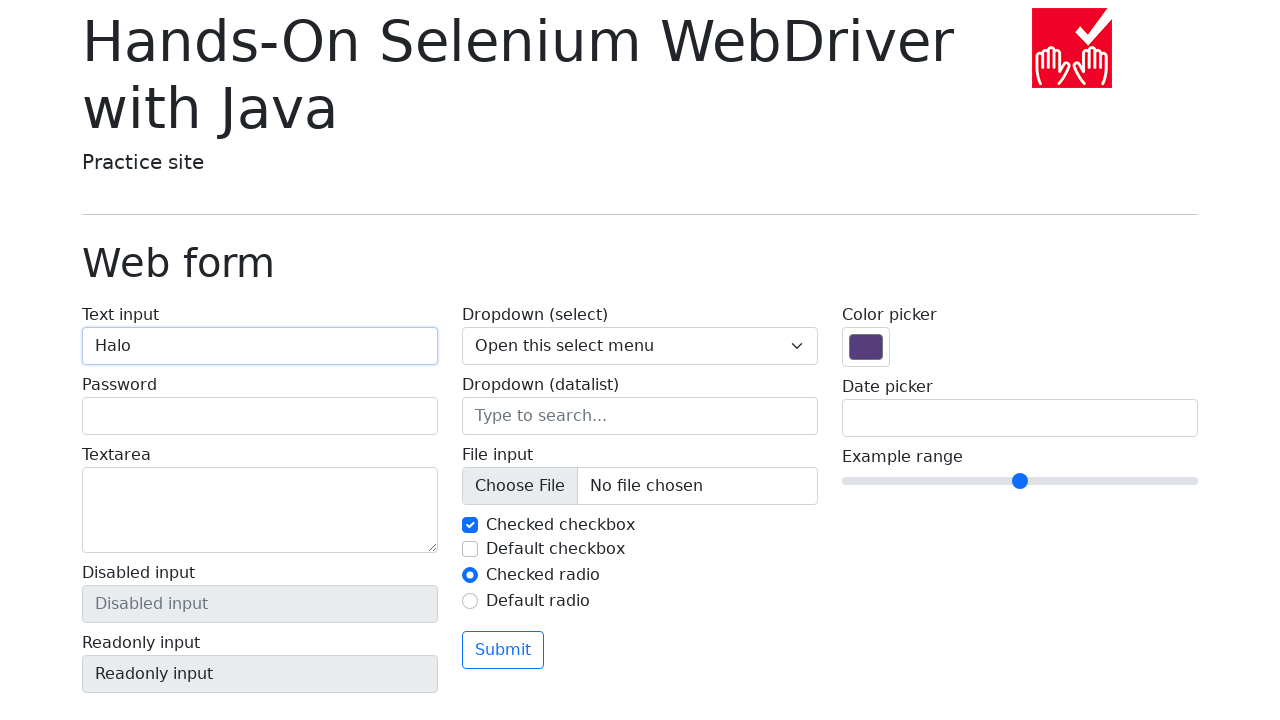

Verified text input field contains 'Halo'
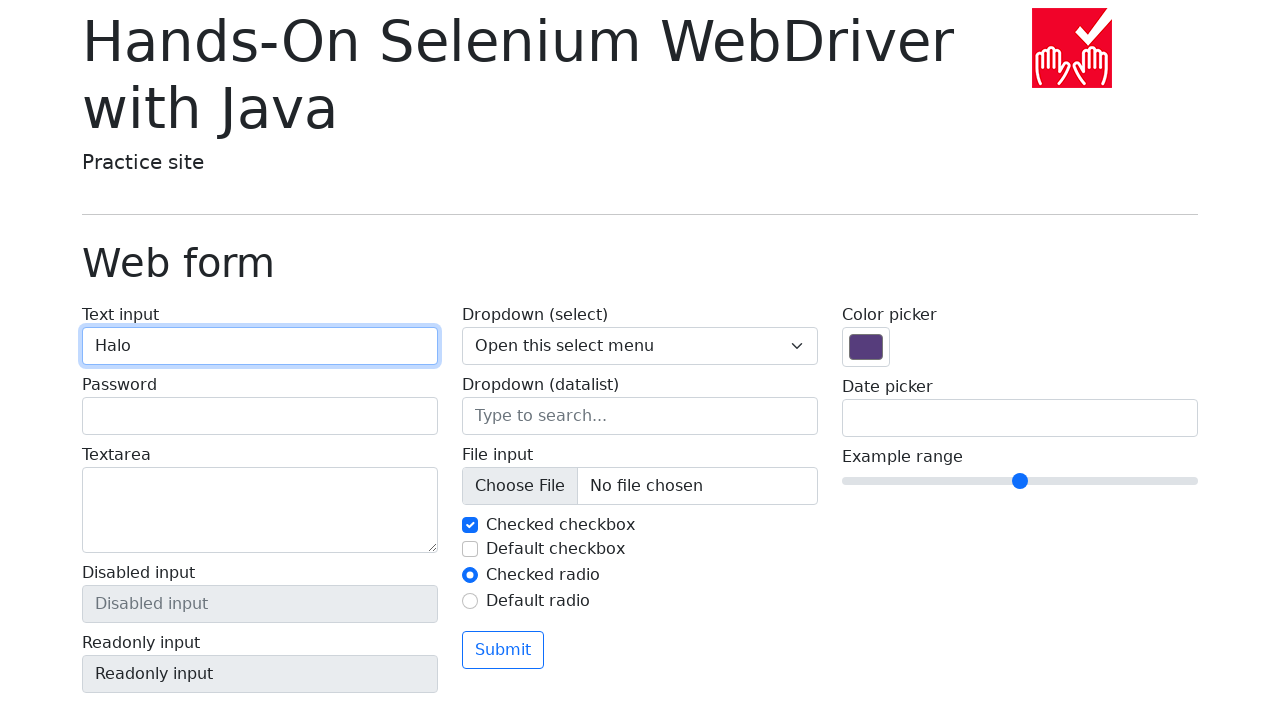

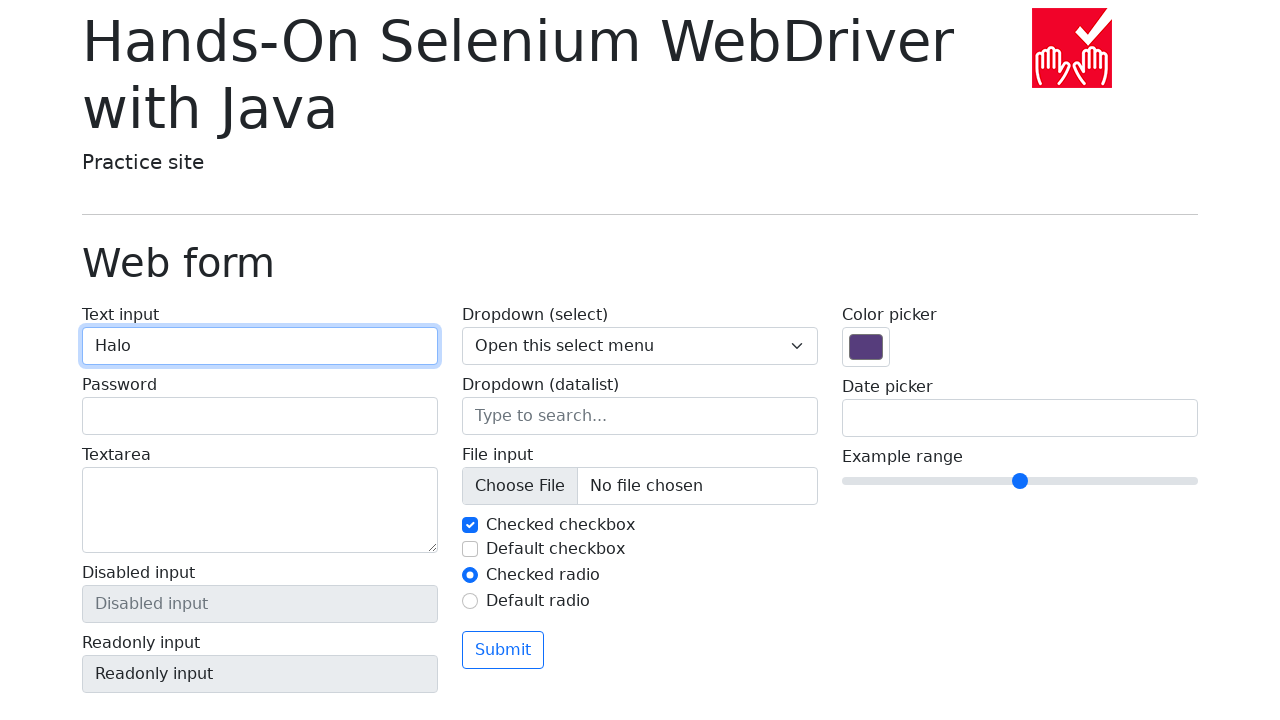